Fills out a practice form on DemoQA website including name, email, gender, phone number, and address fields

Starting URL: https://demoqa.com/automation-practice-form

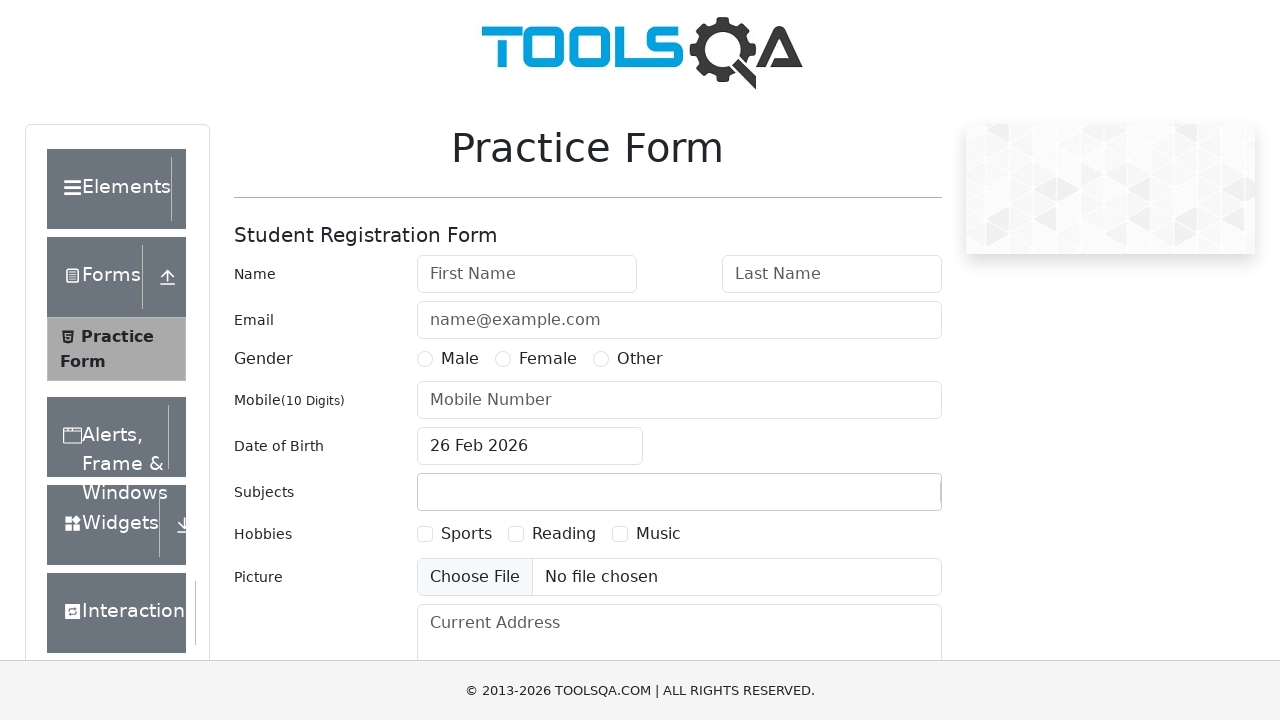

Filled first name field with 'John' on #firstName
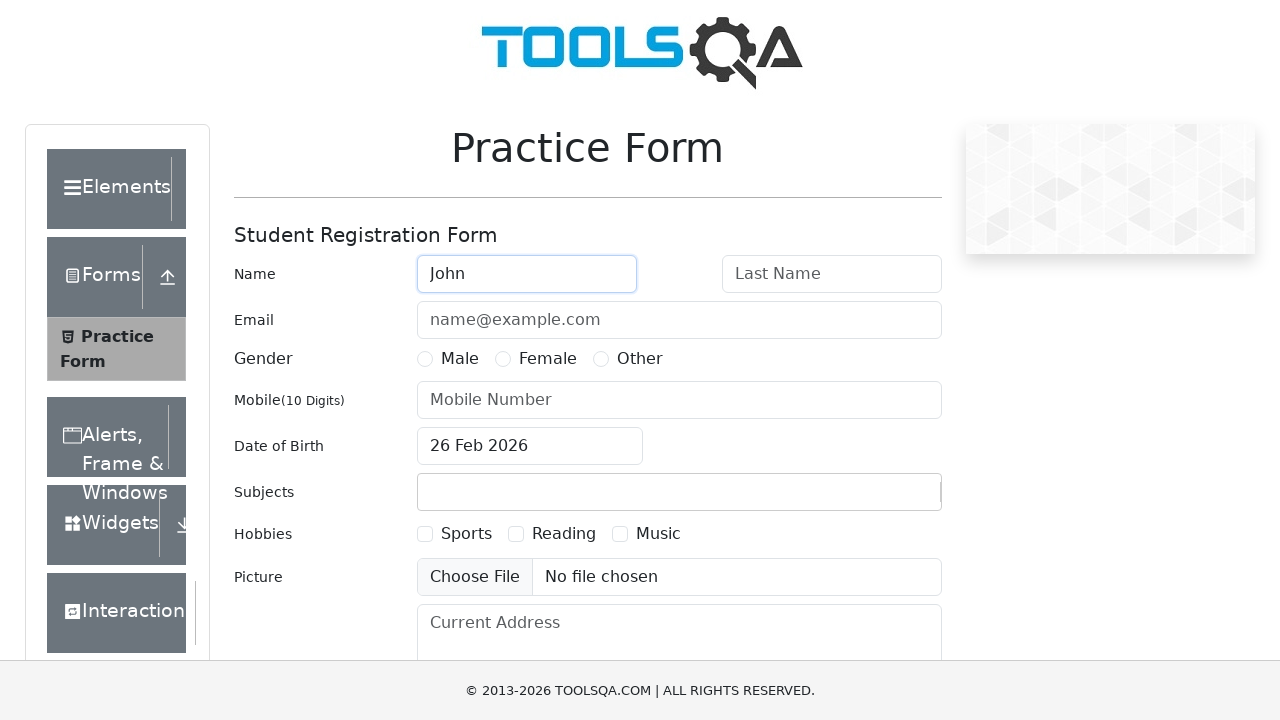

Filled last name field with 'Smith' on #lastName
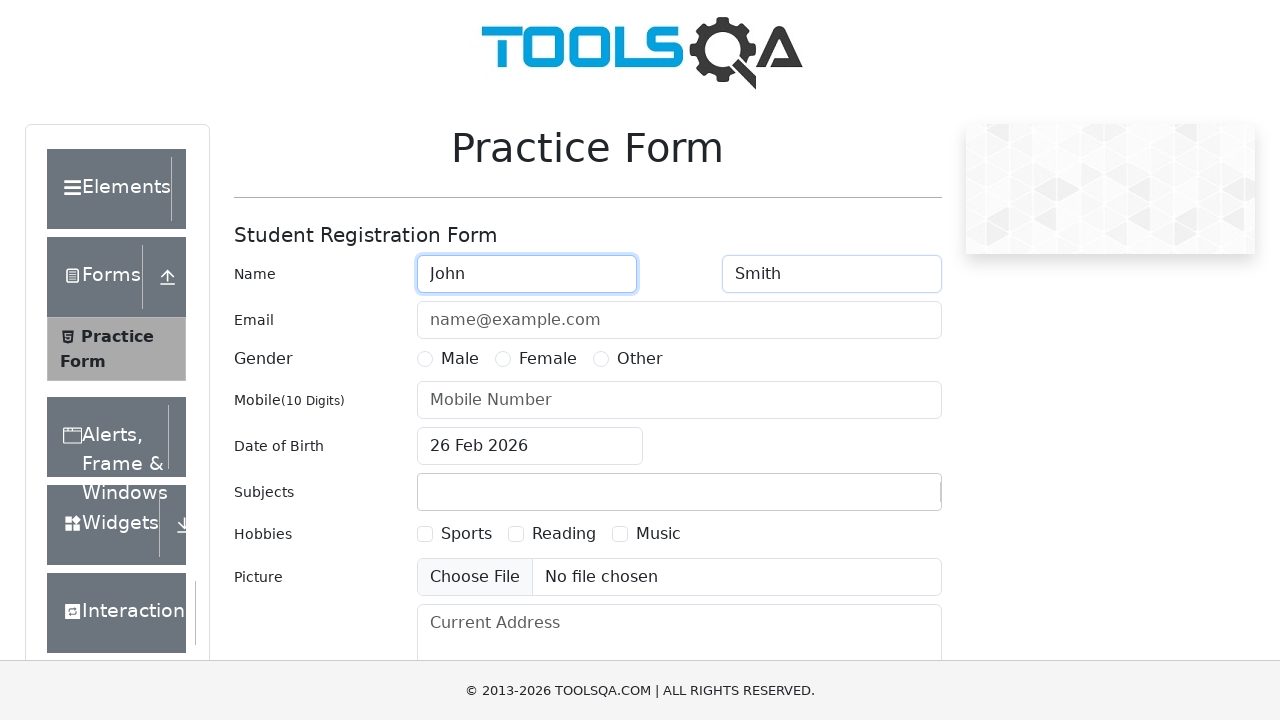

Filled email field with 'john.smith@example.com' on #userEmail
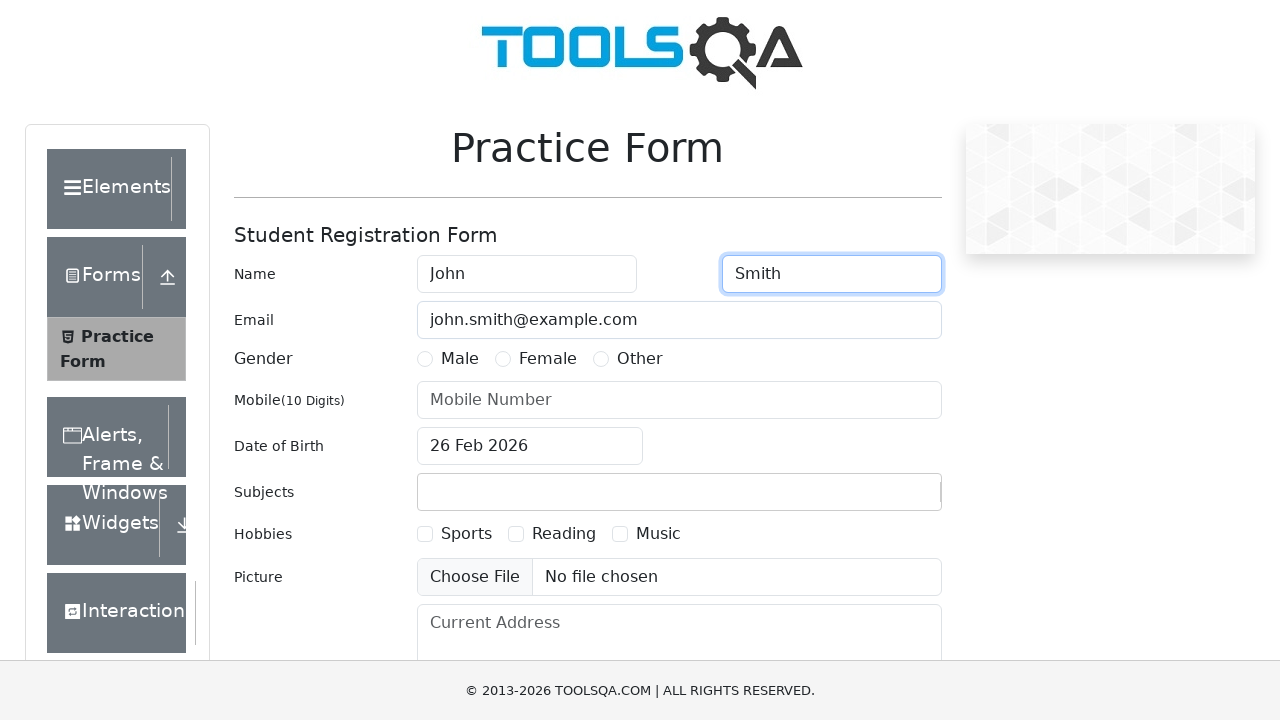

Selected gender radio button at (460, 359) on label[for='gender-radio-1']
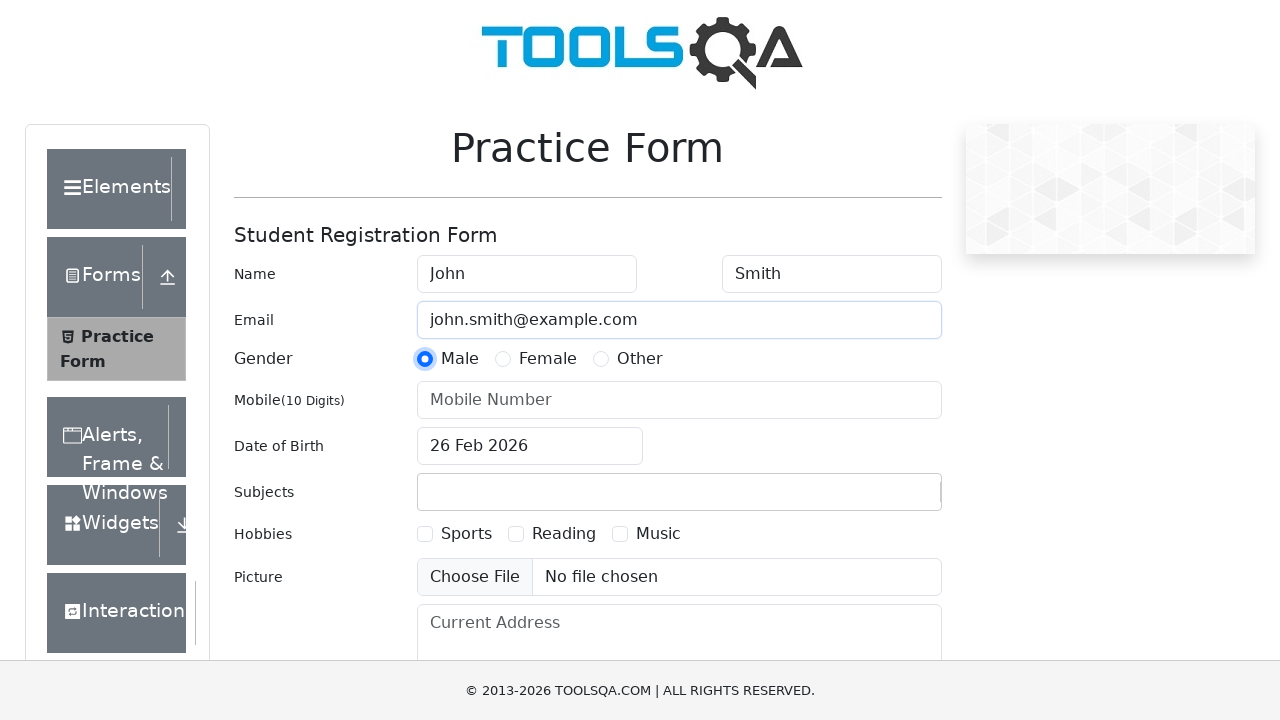

Filled phone number field with '5551234567' on #userNumber
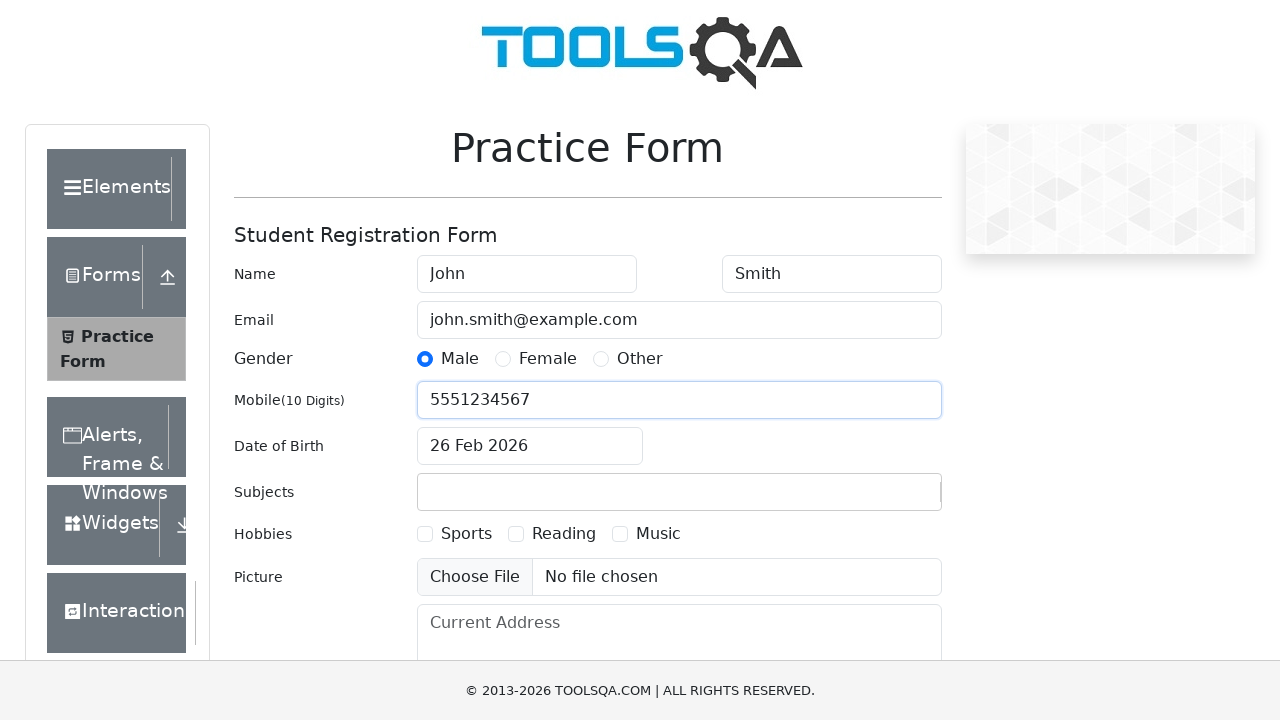

Scrolled to address field
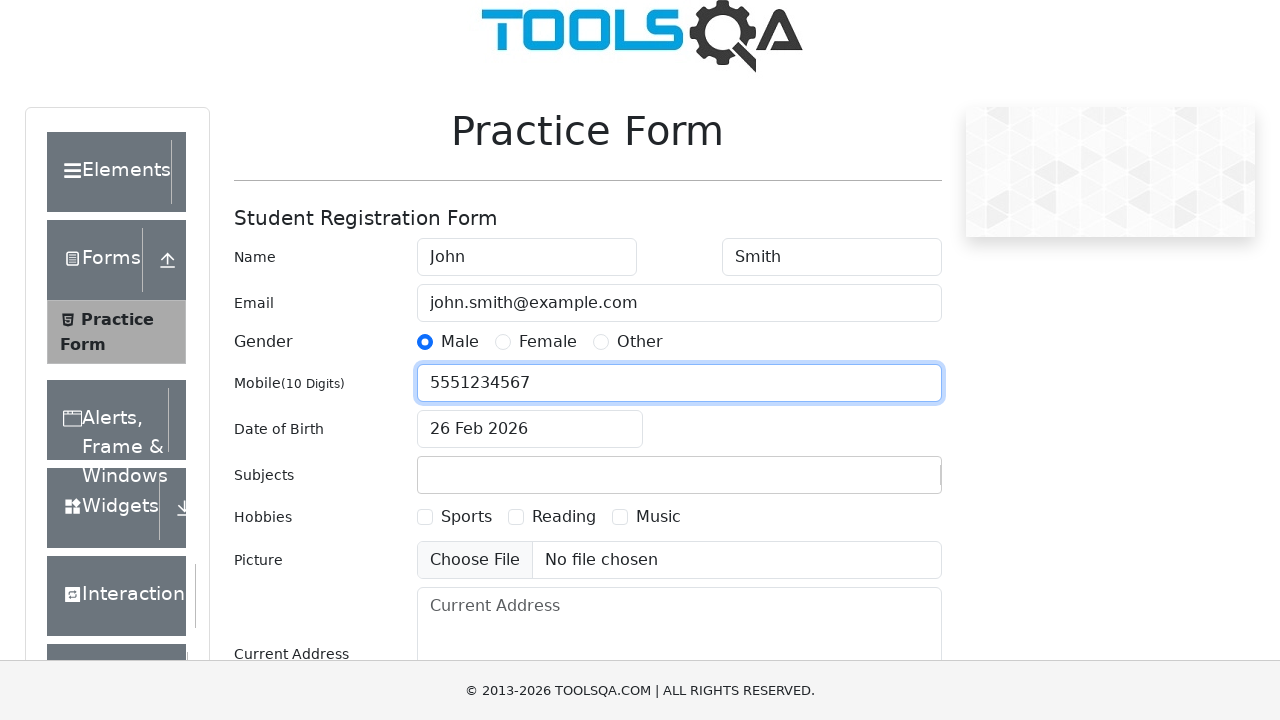

Filled address field with '123 Main Street, Apt 4B' on #currentAddress
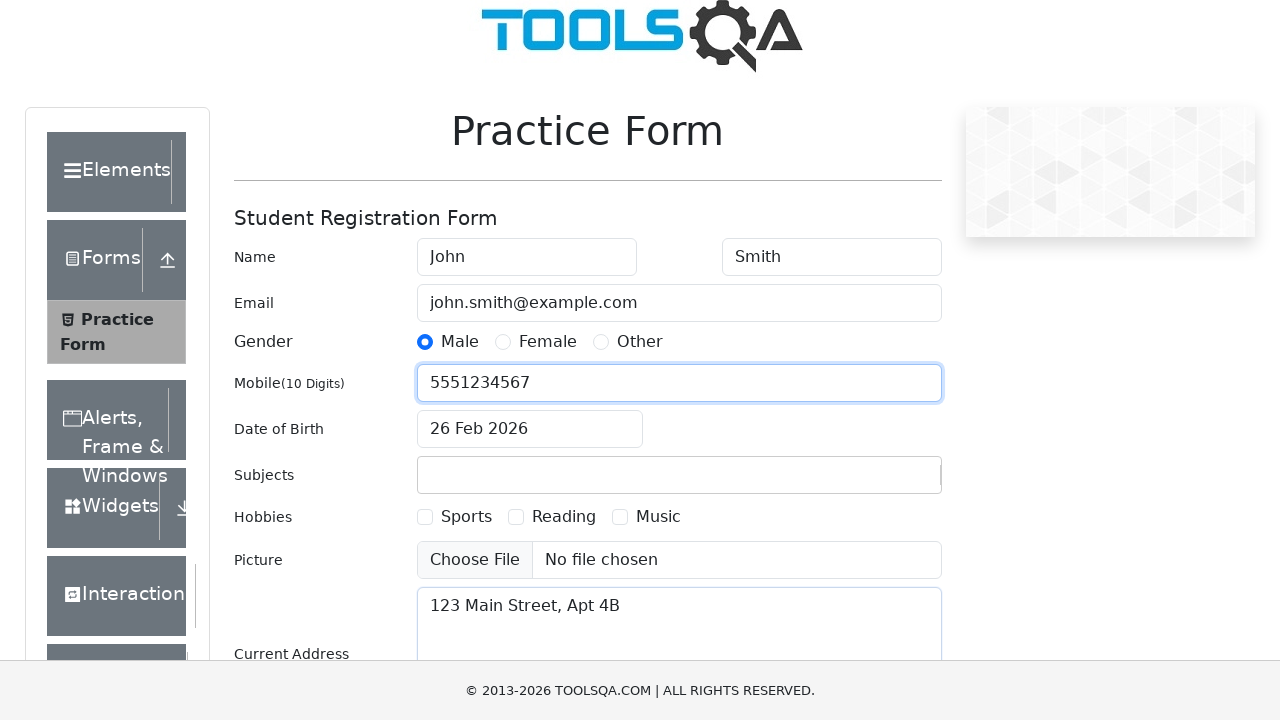

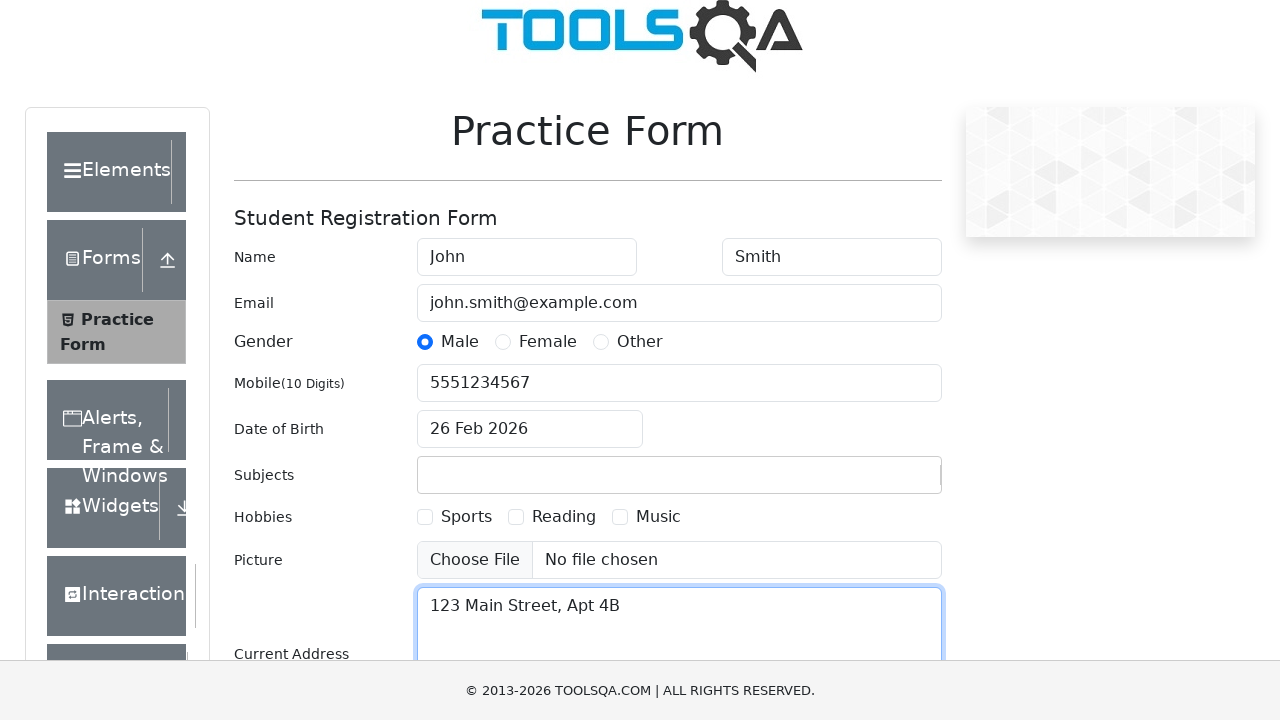